Tests isExisting check by verifying if an element is present on the page

Starting URL: http://omayo.blogspot.com

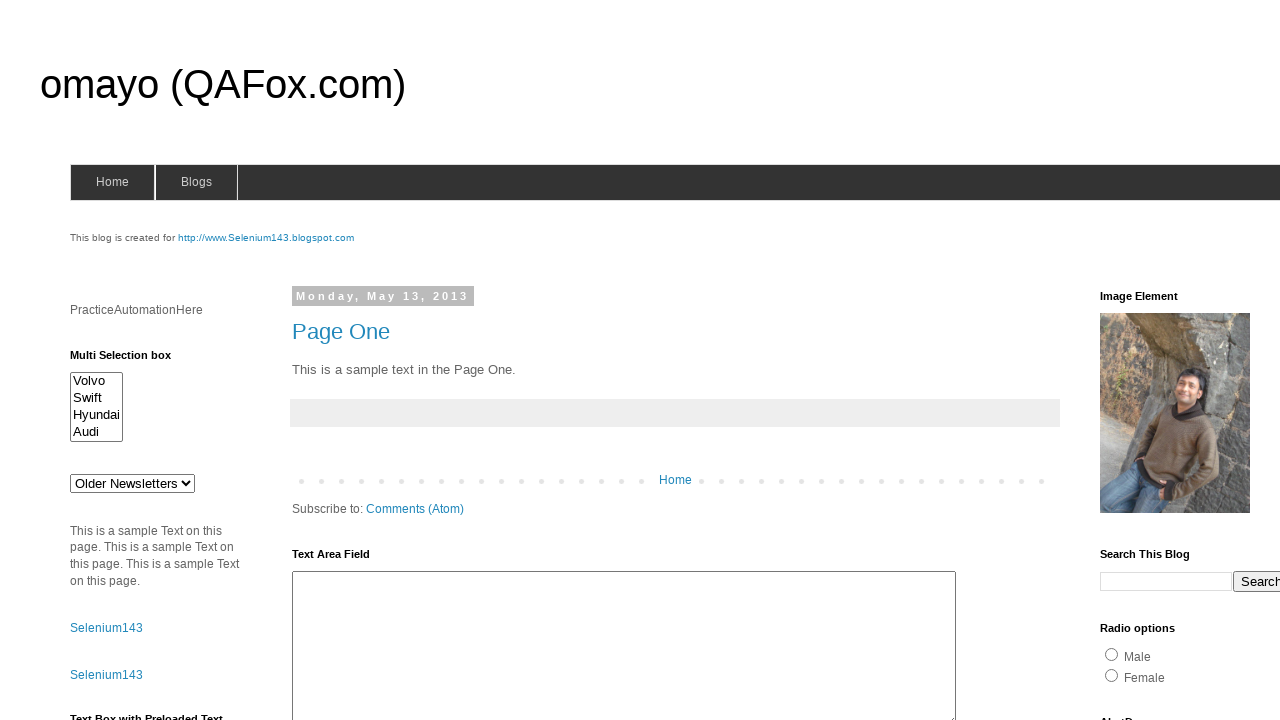

Navigated to http://omayo.blogspot.com
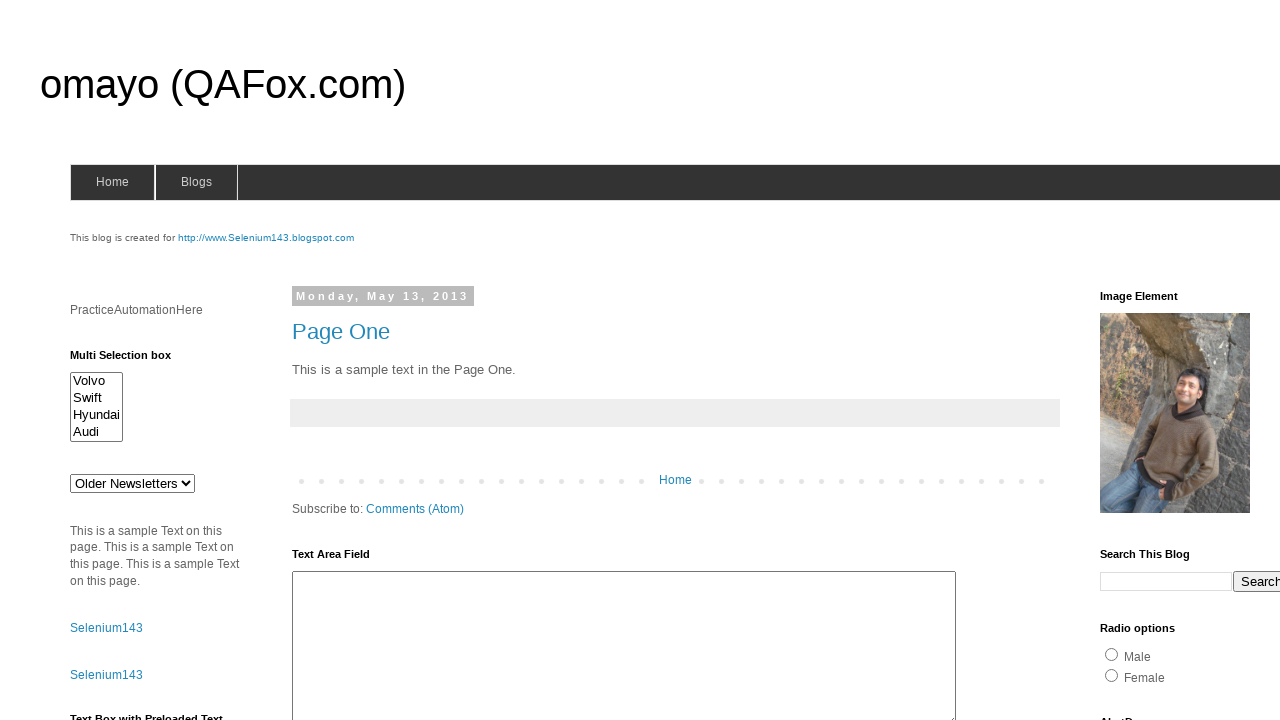

Checked if #hbutton element exists on the page
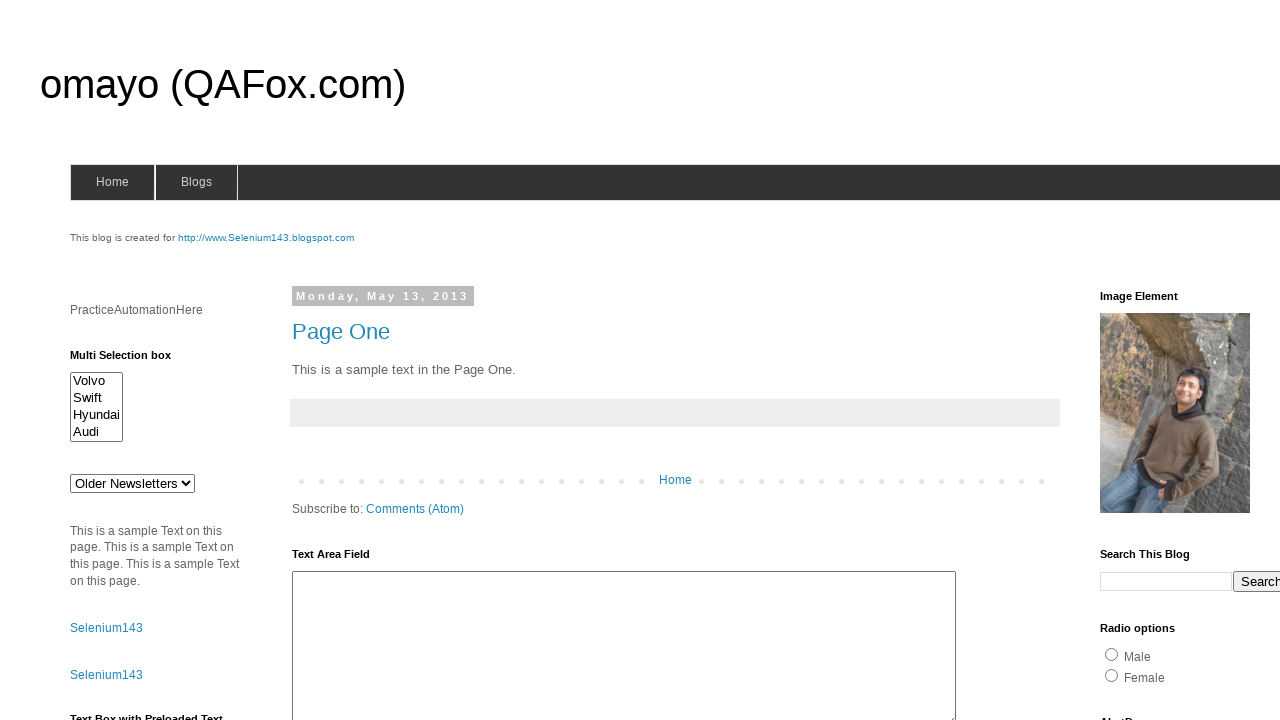

Printed isExisting result: True
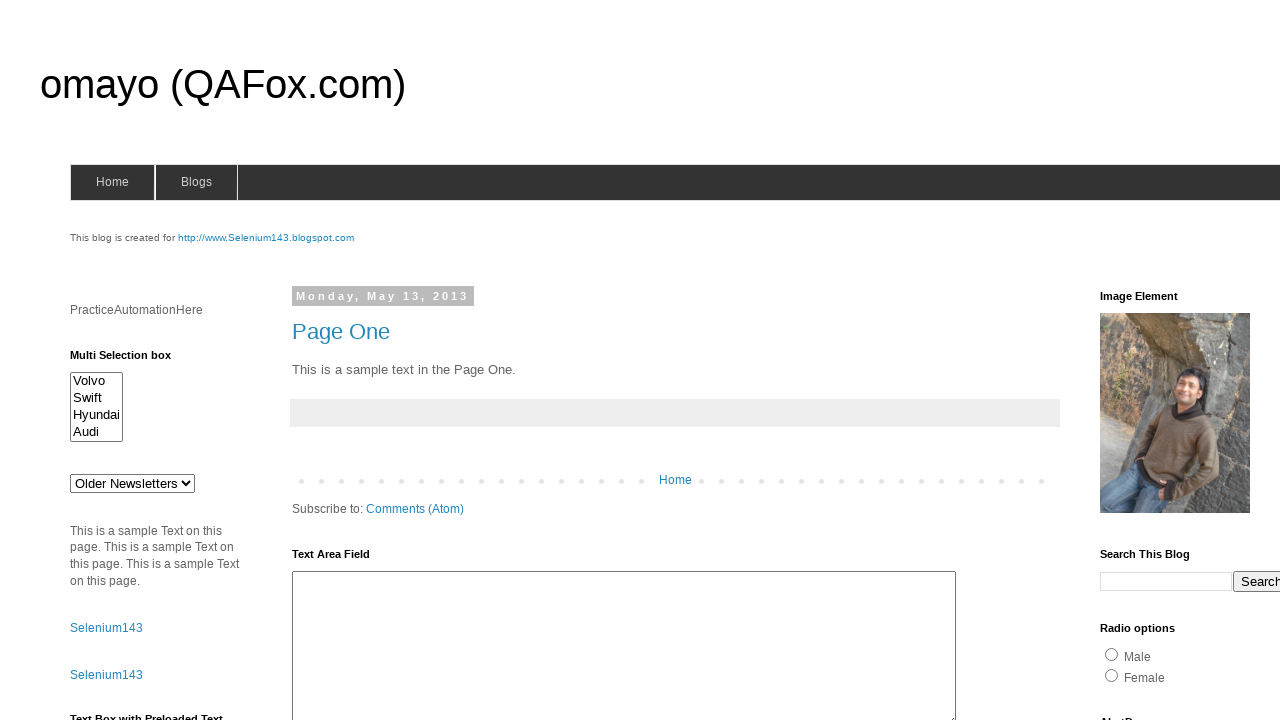

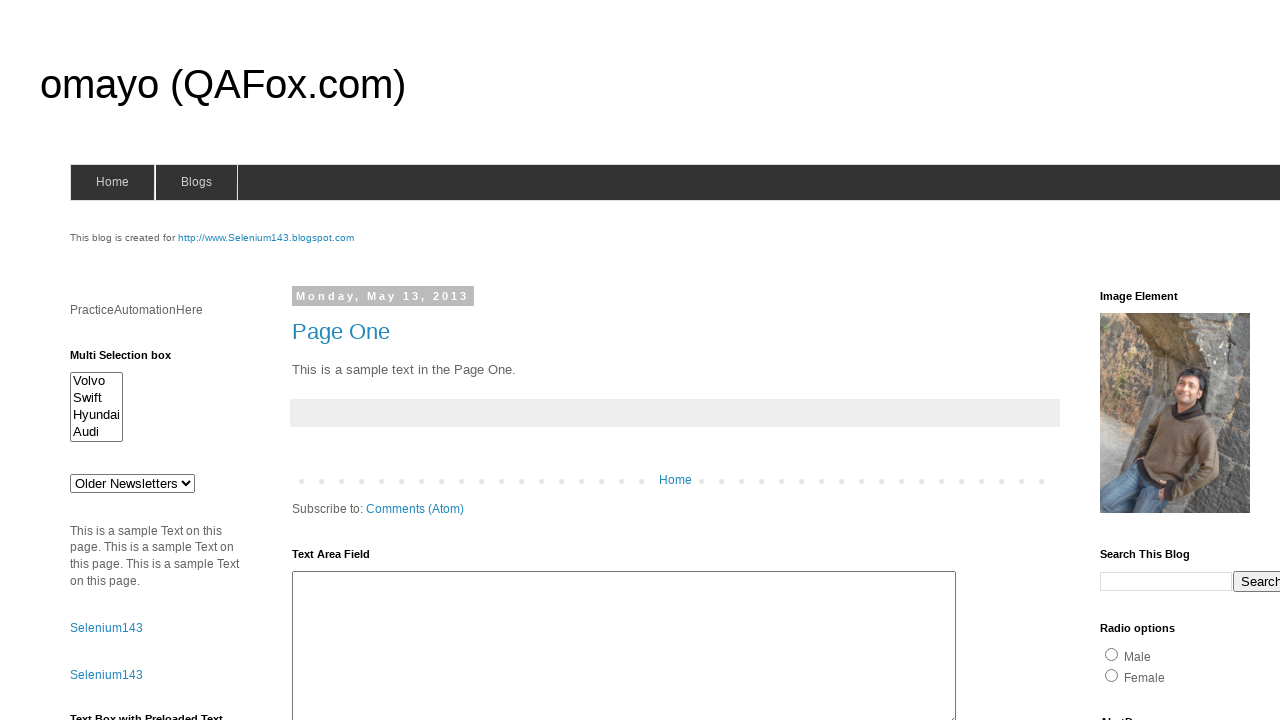